Tests dropdown selection functionality by selecting an option from a dropdown menu using its value attribute

Starting URL: https://the-internet.herokuapp.com/dropdown

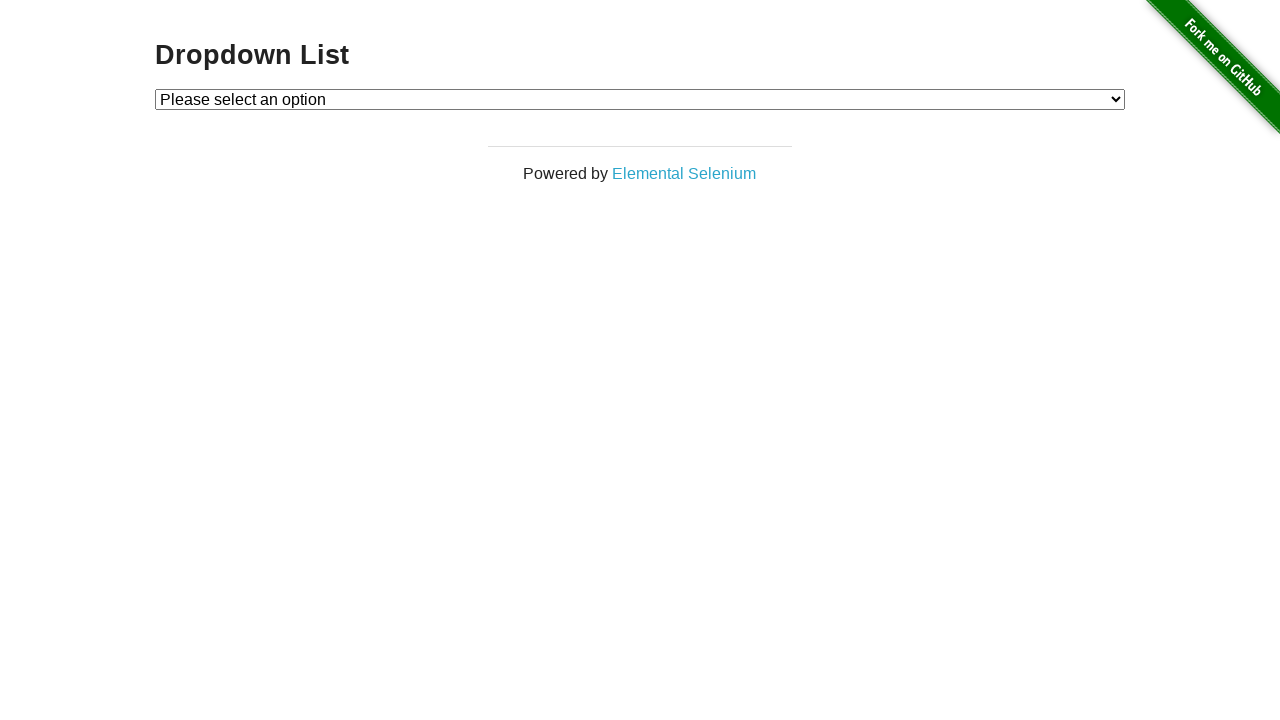

Selected option with value '2' from the dropdown menu on #dropdown
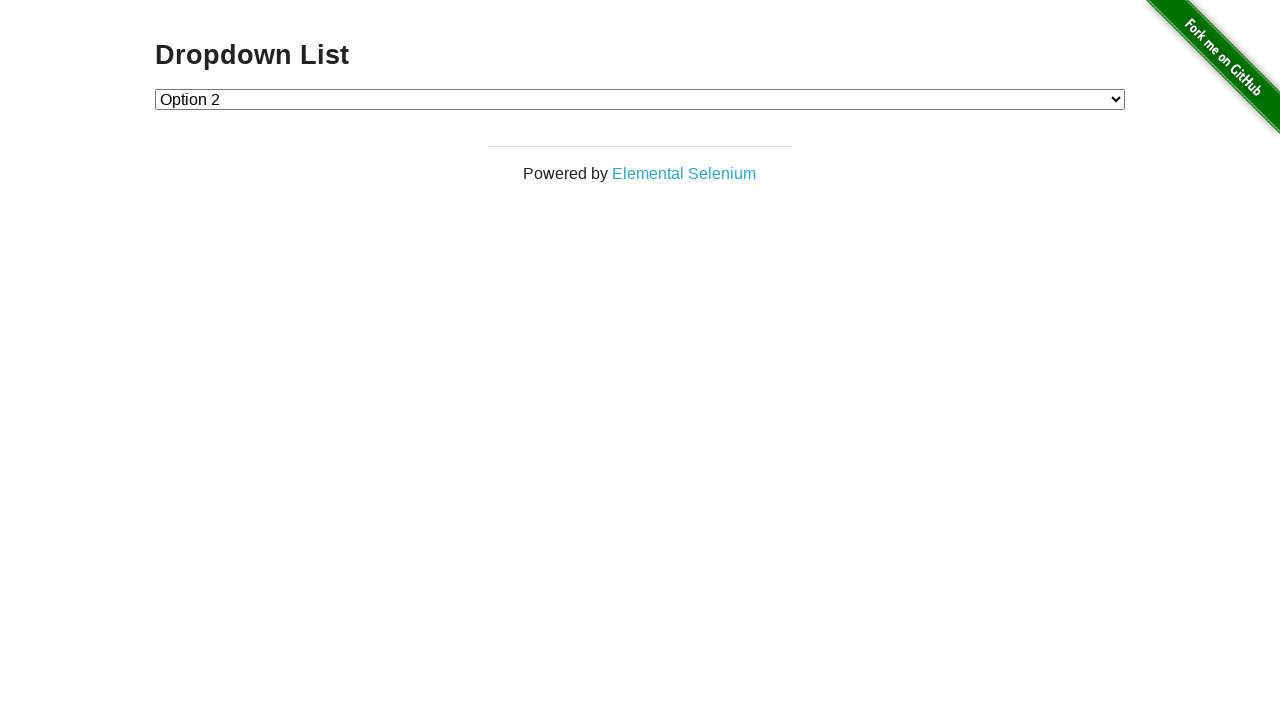

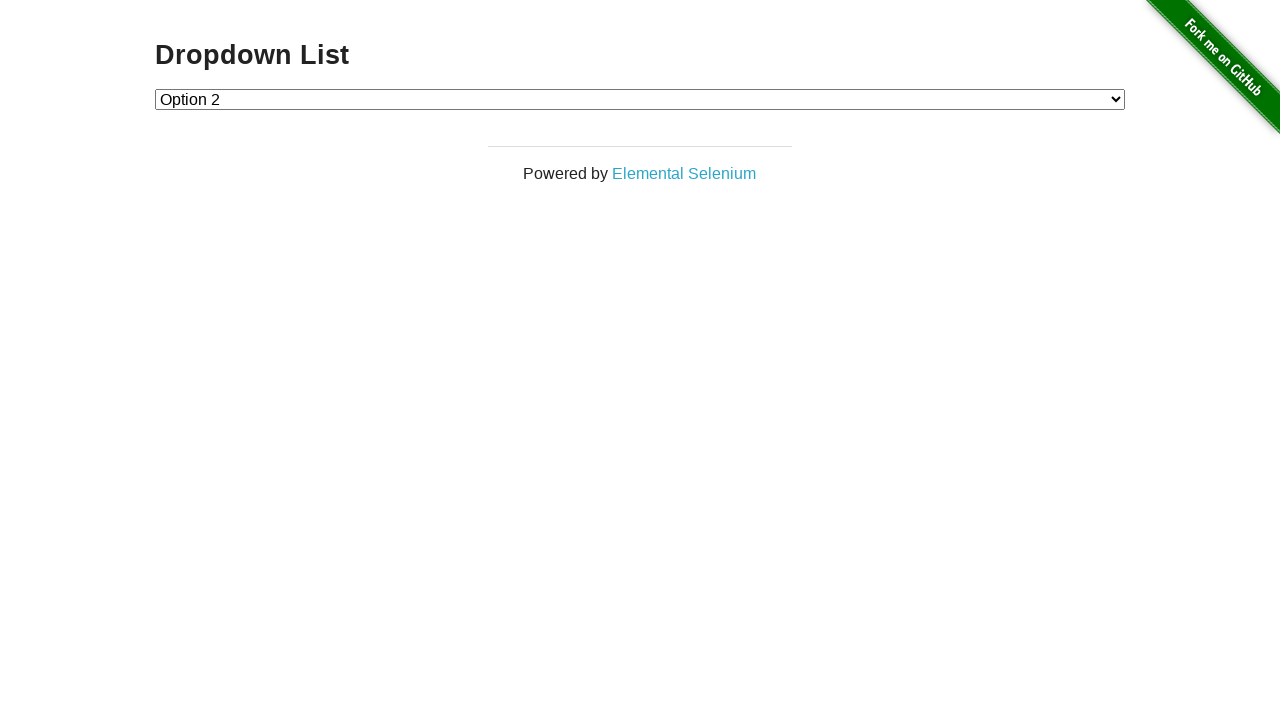